Tests right-click context menu by right-clicking an element and selecting the Paste option from the menu, then accepting the alert

Starting URL: https://swisnl.github.io/jQuery-contextMenu/demo.html

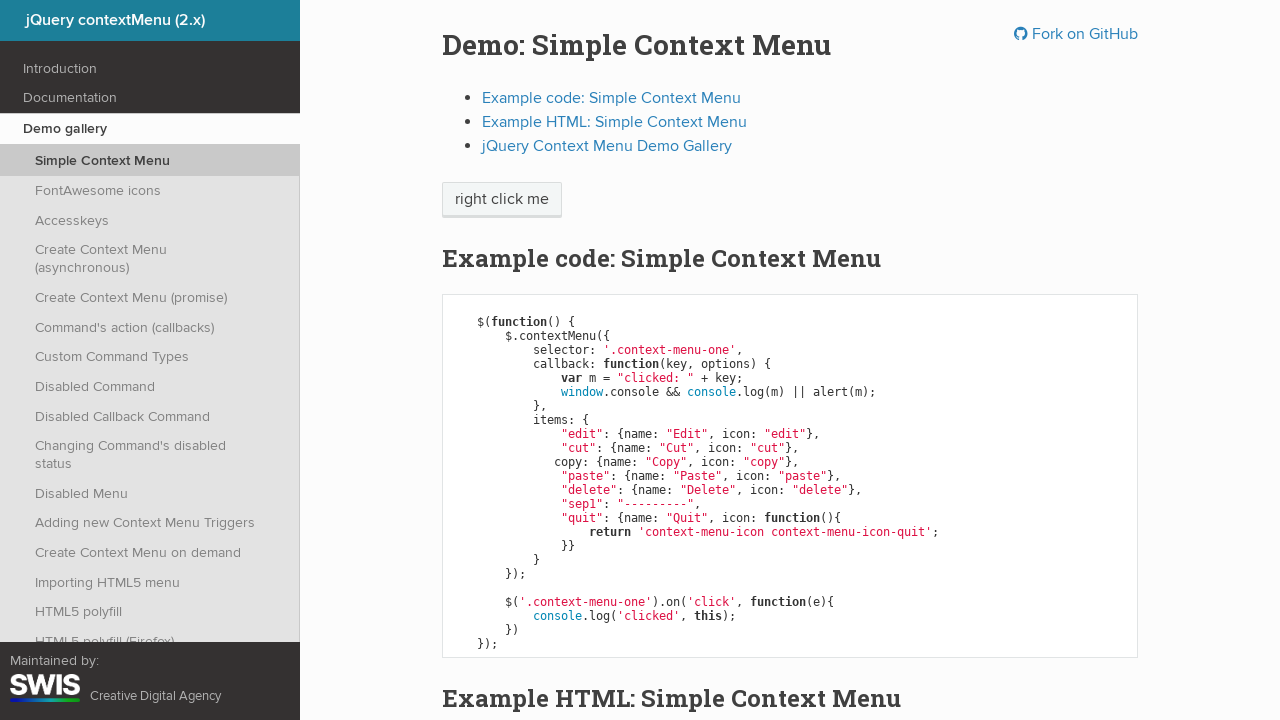

Navigated to jQuery contextMenu demo page
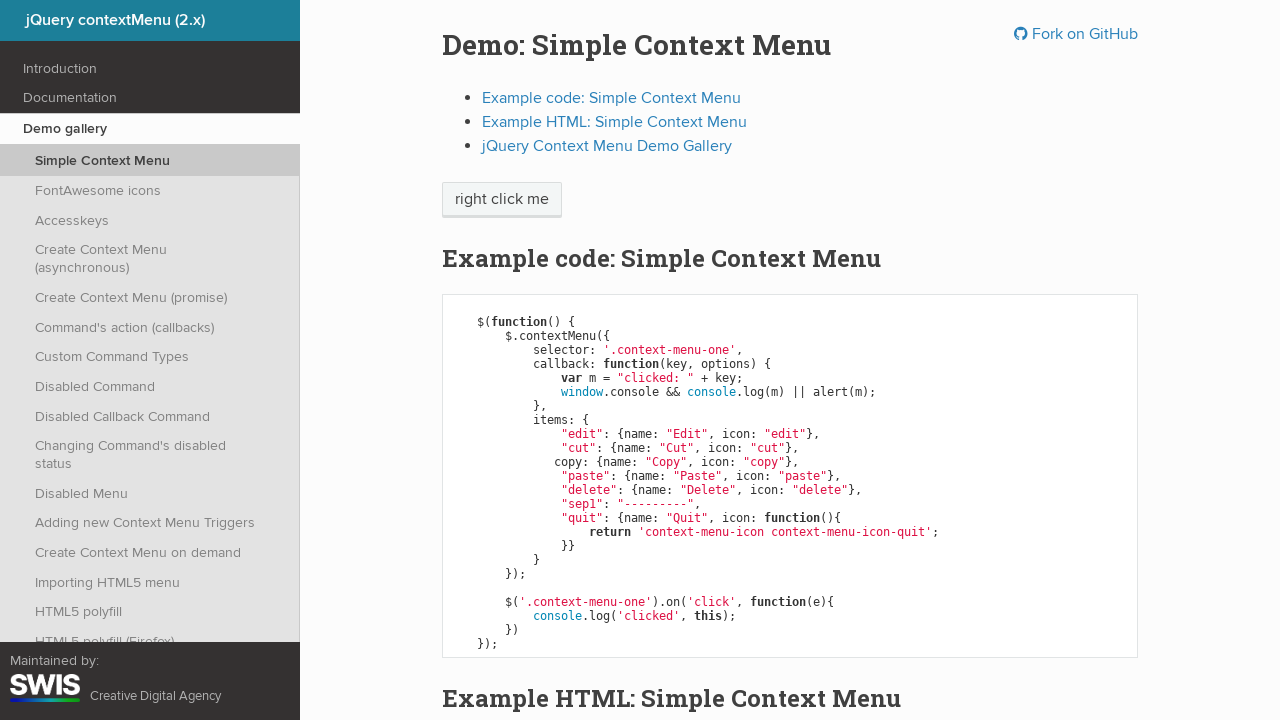

Right-clicked on 'right click me' element to open context menu at (502, 200) on //span[text()='right click me']
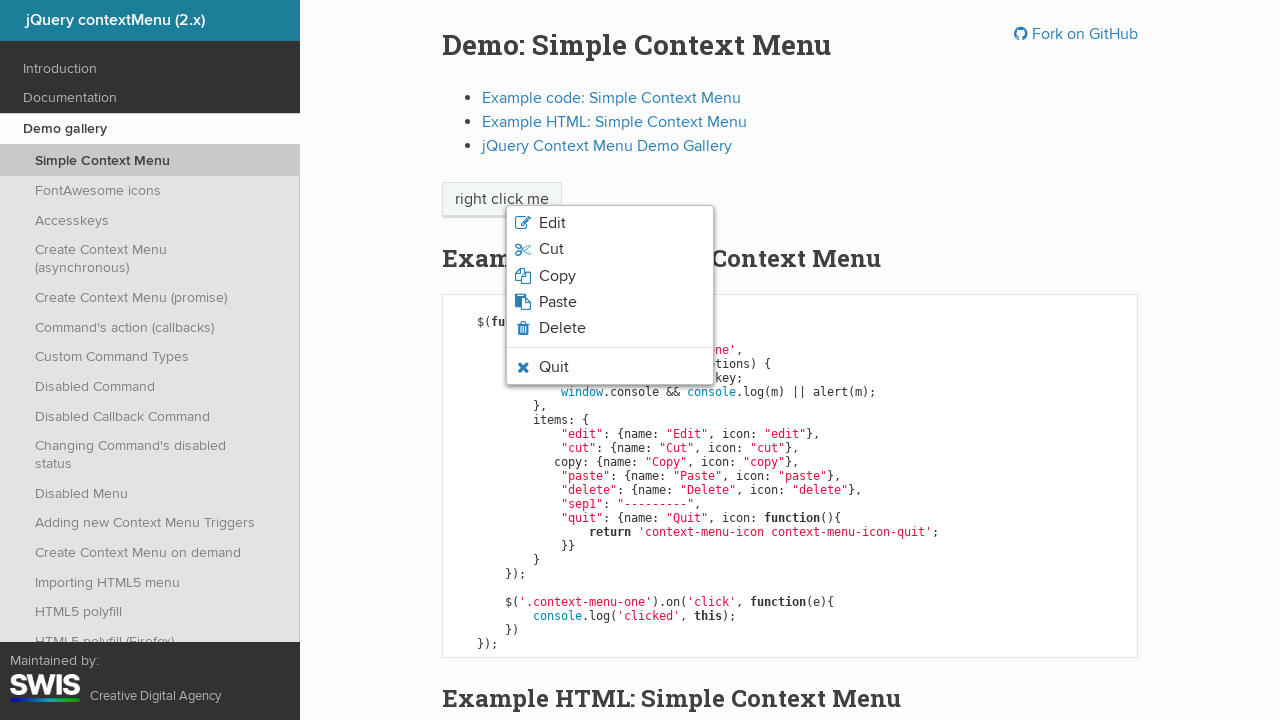

Clicked Paste option from context menu at (558, 302) on xpath=//span[text()='Paste']
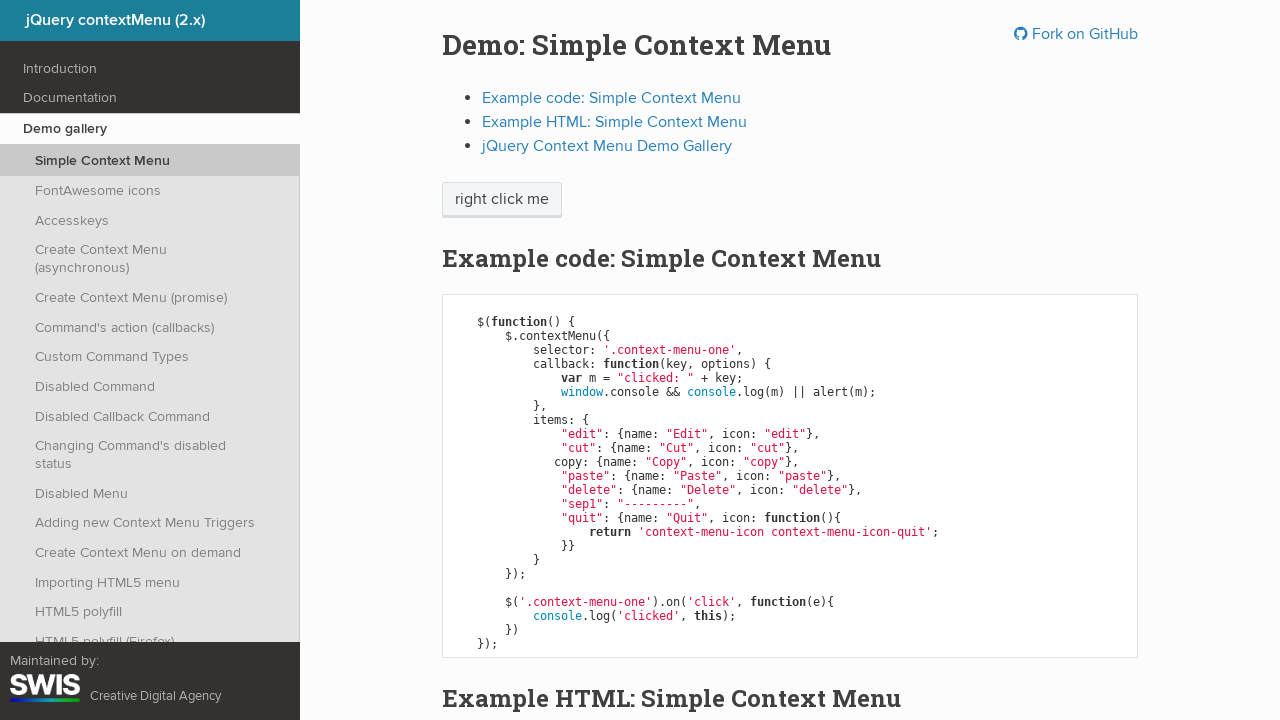

Alert dialog accepted
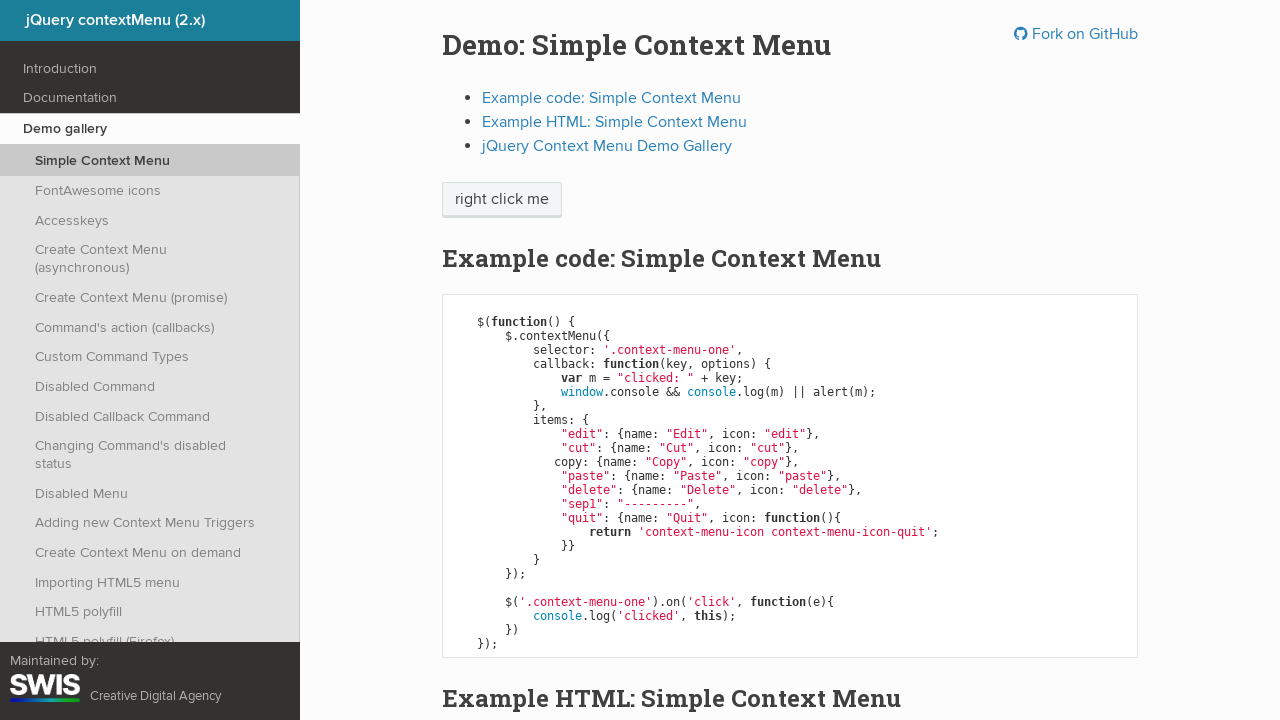

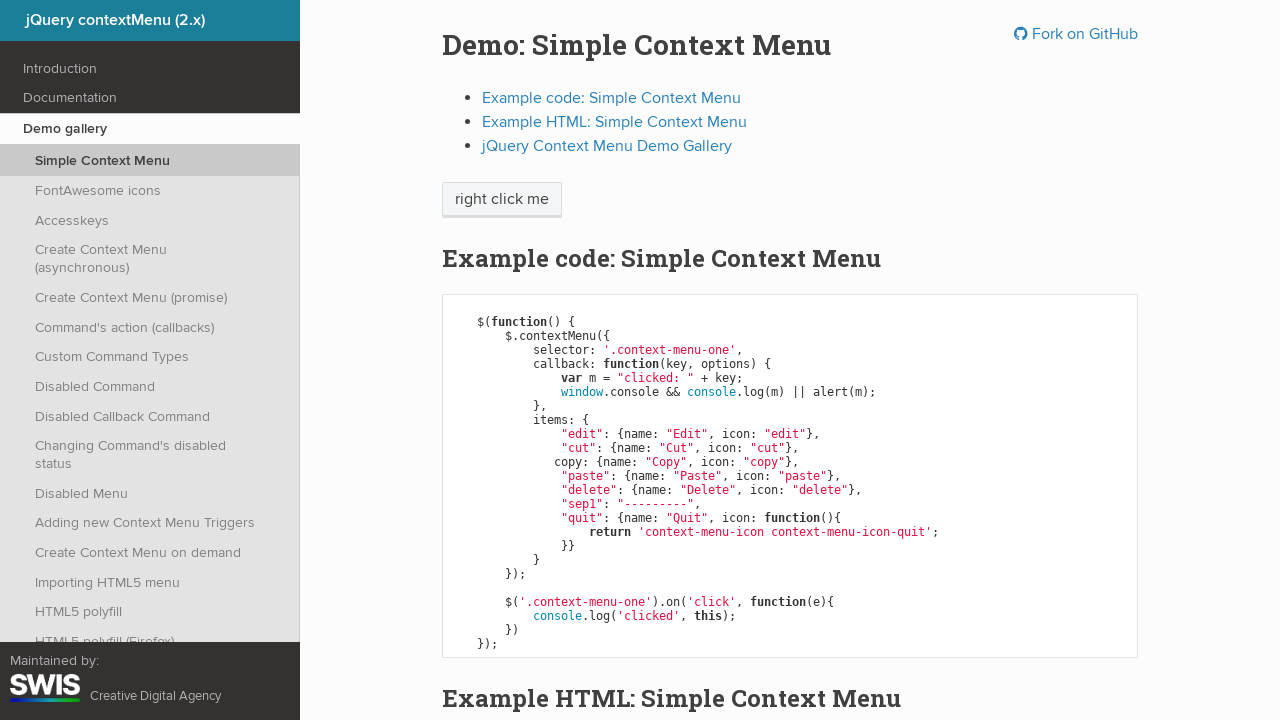